Tests navigation from Home page to Tablets category block and back to Home page

Starting URL: http://intershop5.skillbox.ru/

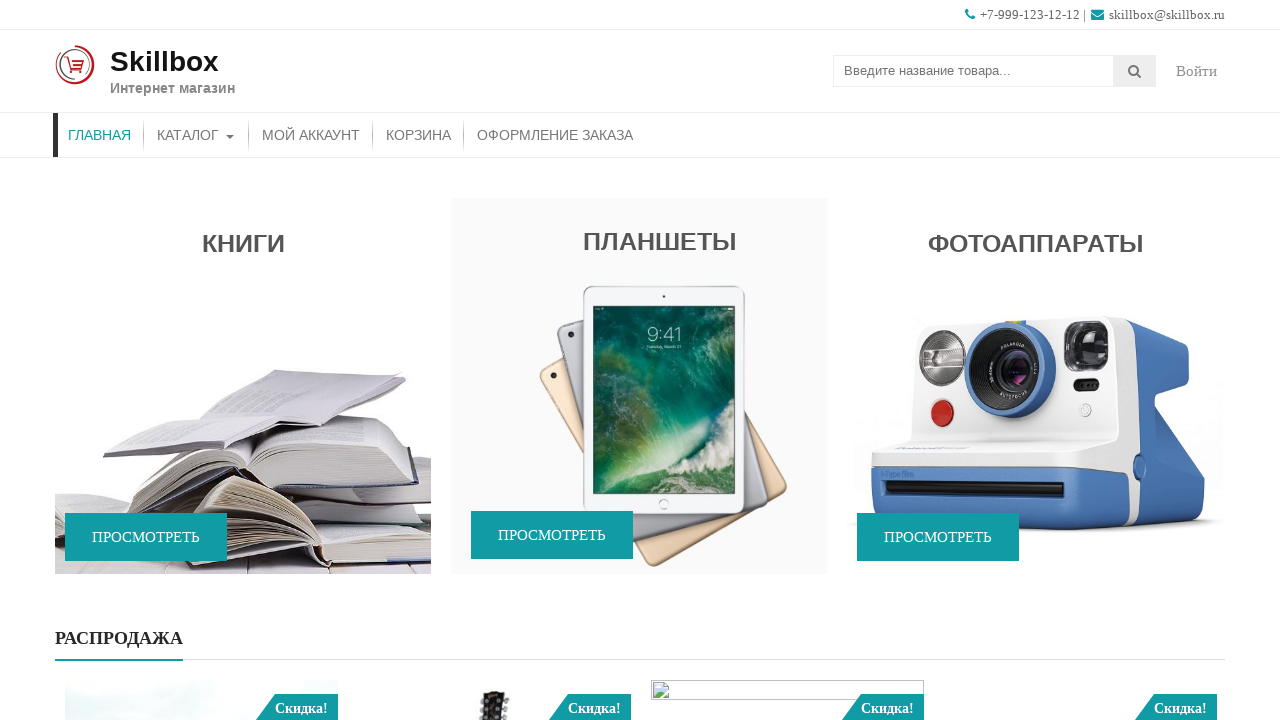

Waited for Tablets block to become visible
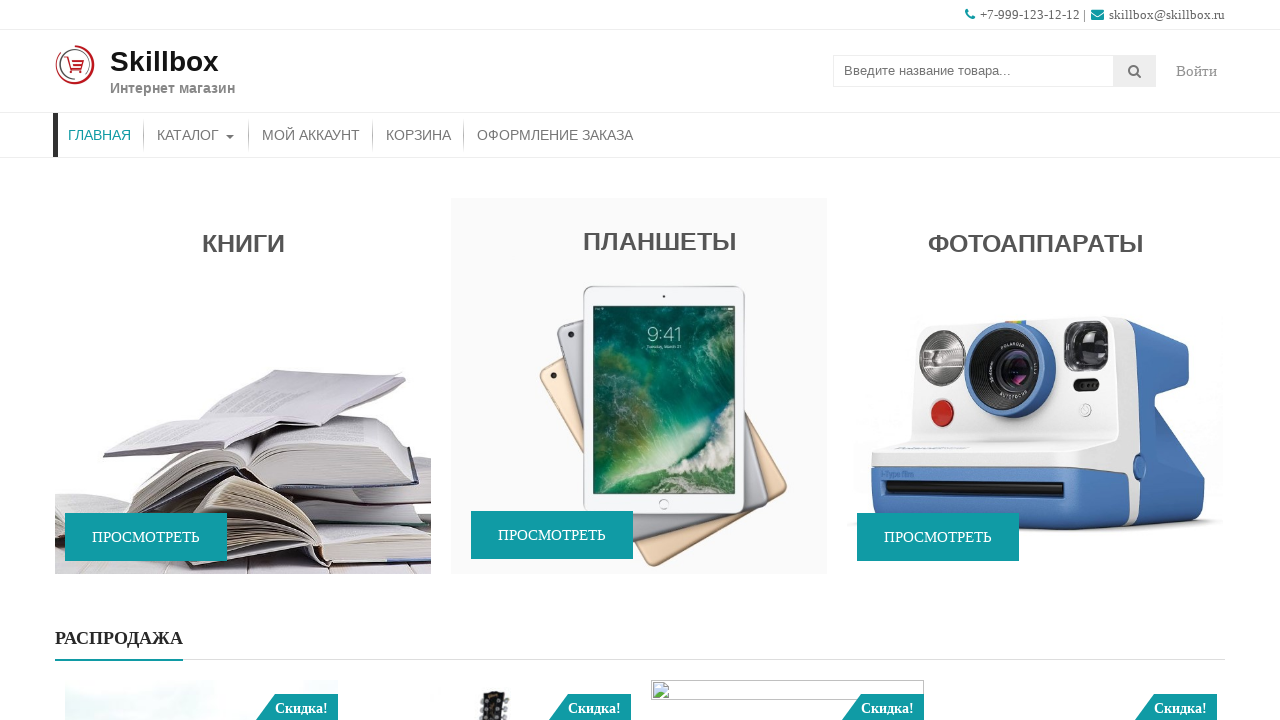

Clicked on Tablets category block at (639, 424) on xpath=(//*[@class='caption wow fadeIn'])[2]
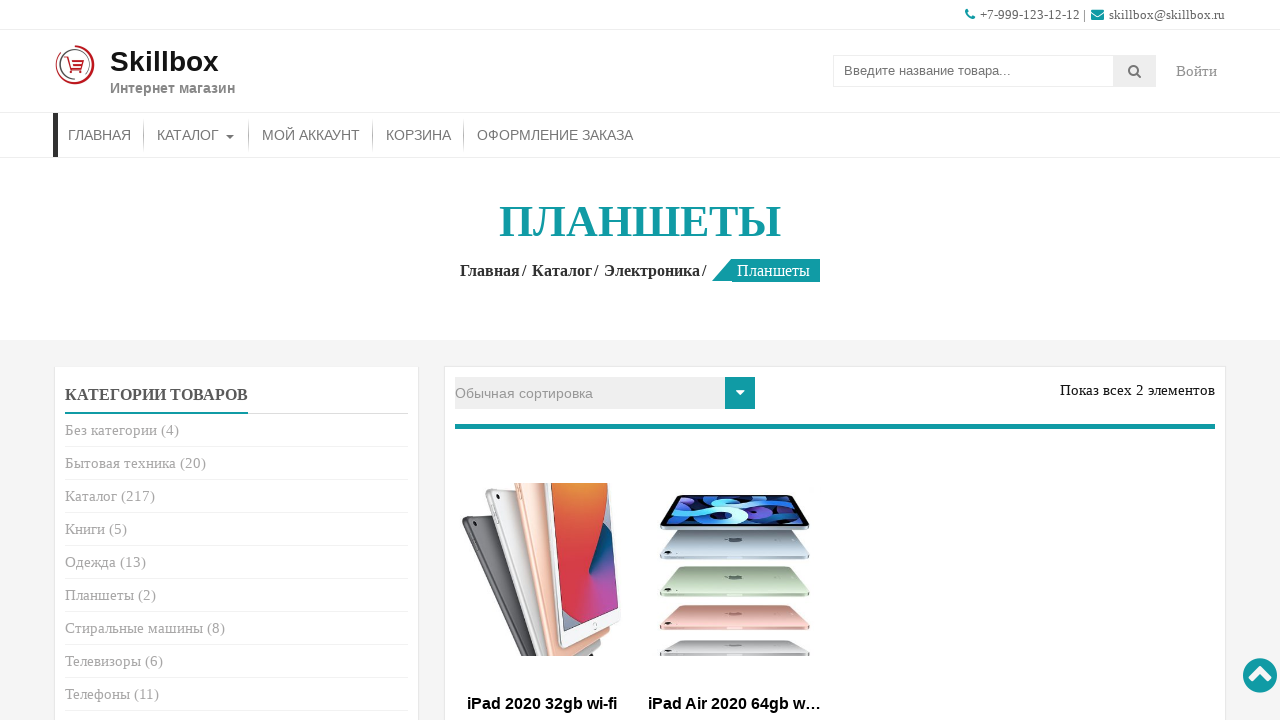

Tablets page loaded with section title visible
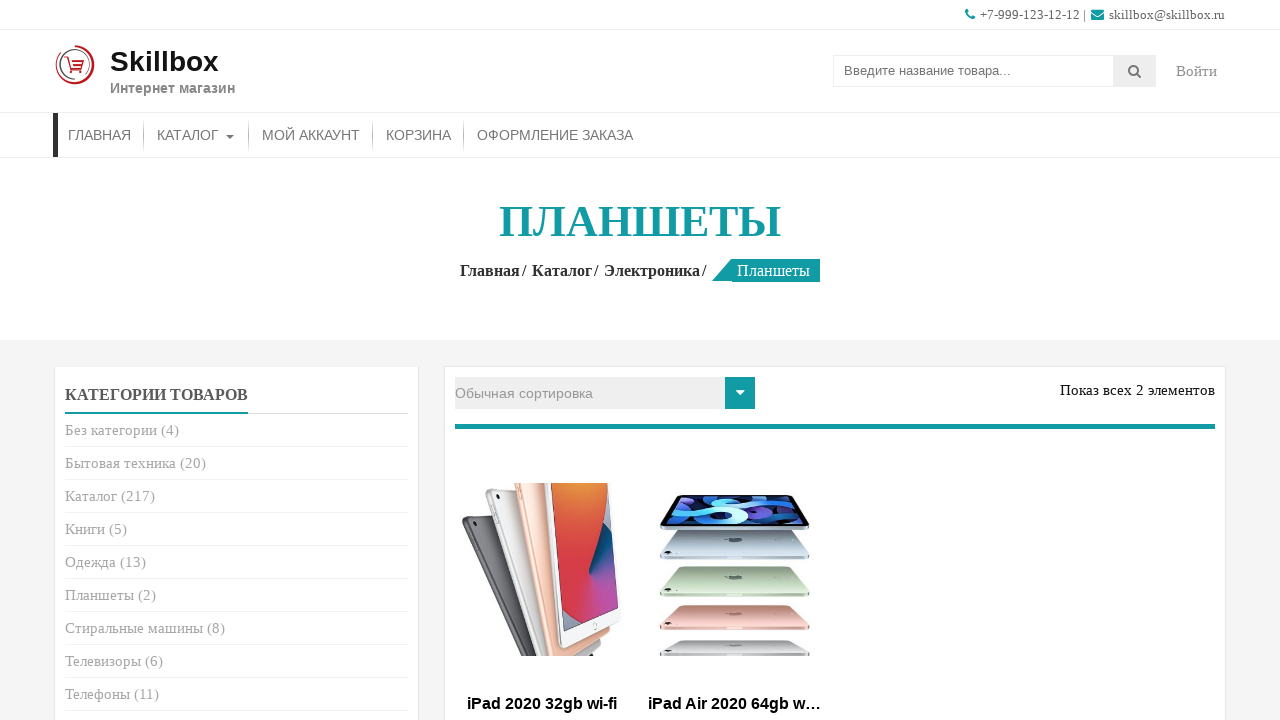

Clicked Home link to return to homepage at (494, 270) on xpath=//a[@href = 'http://intershop5.skillbox.ru']
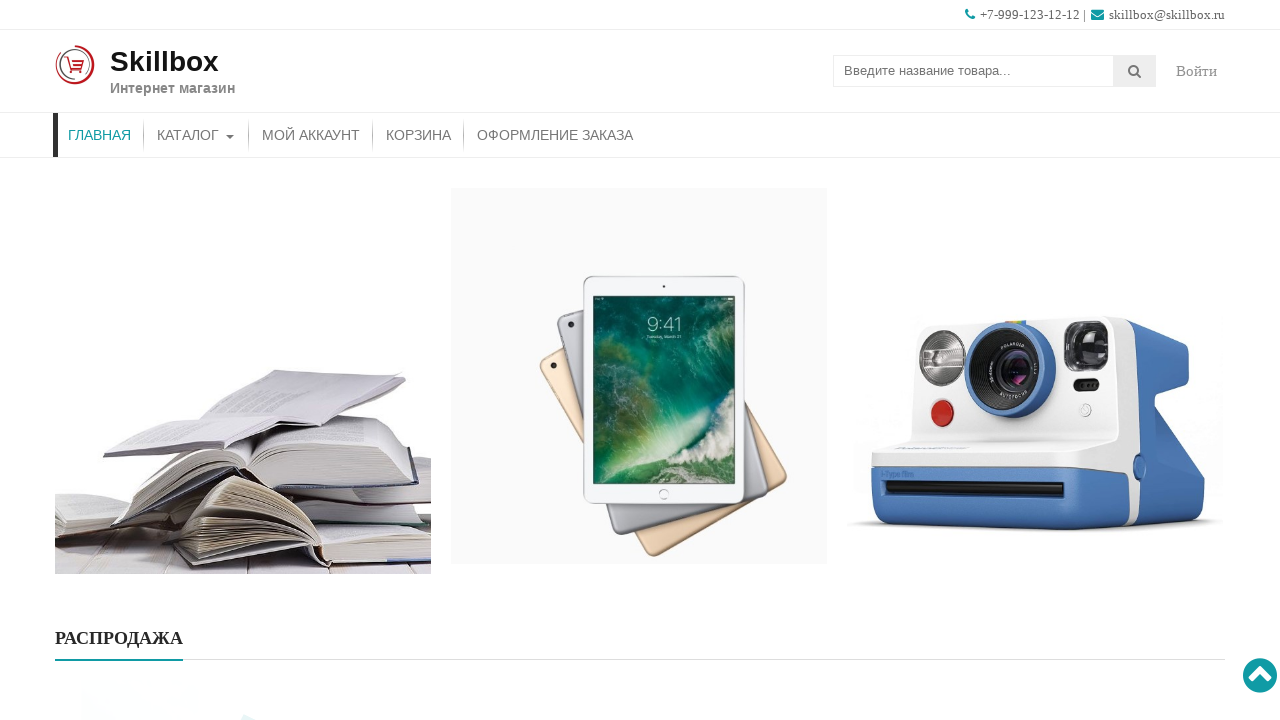

Successfully returned to Home page with promo section visible
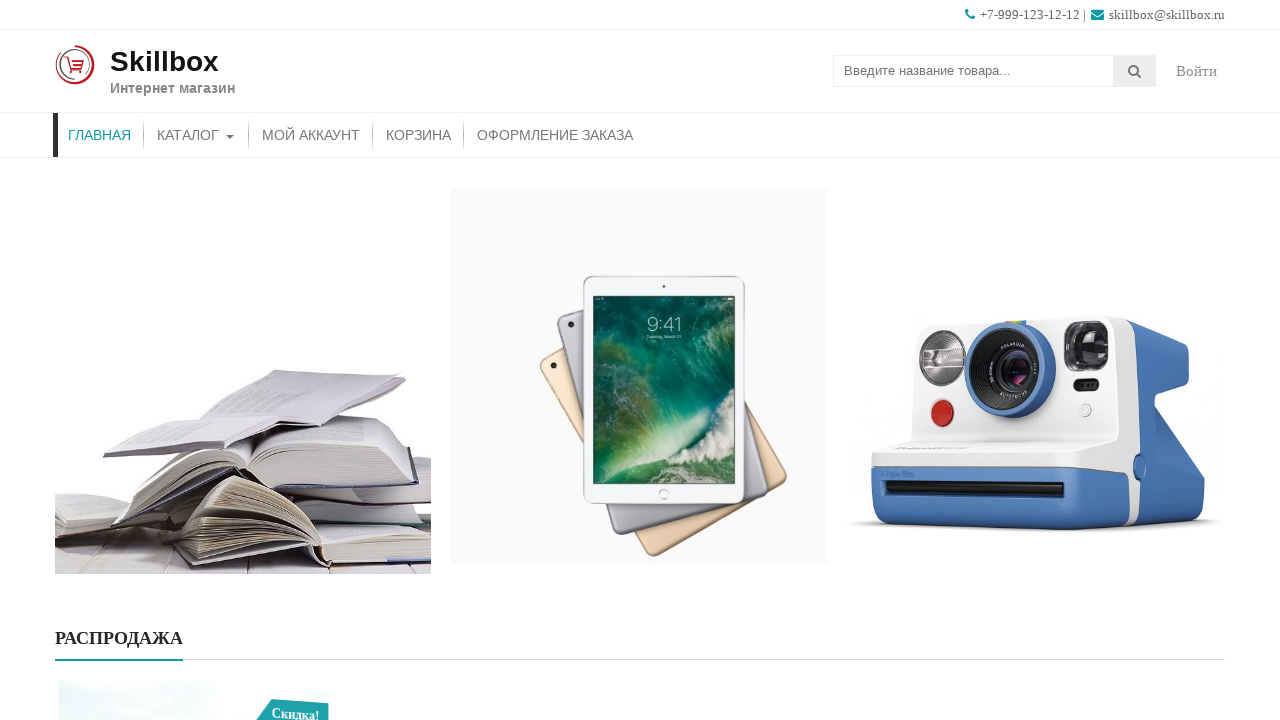

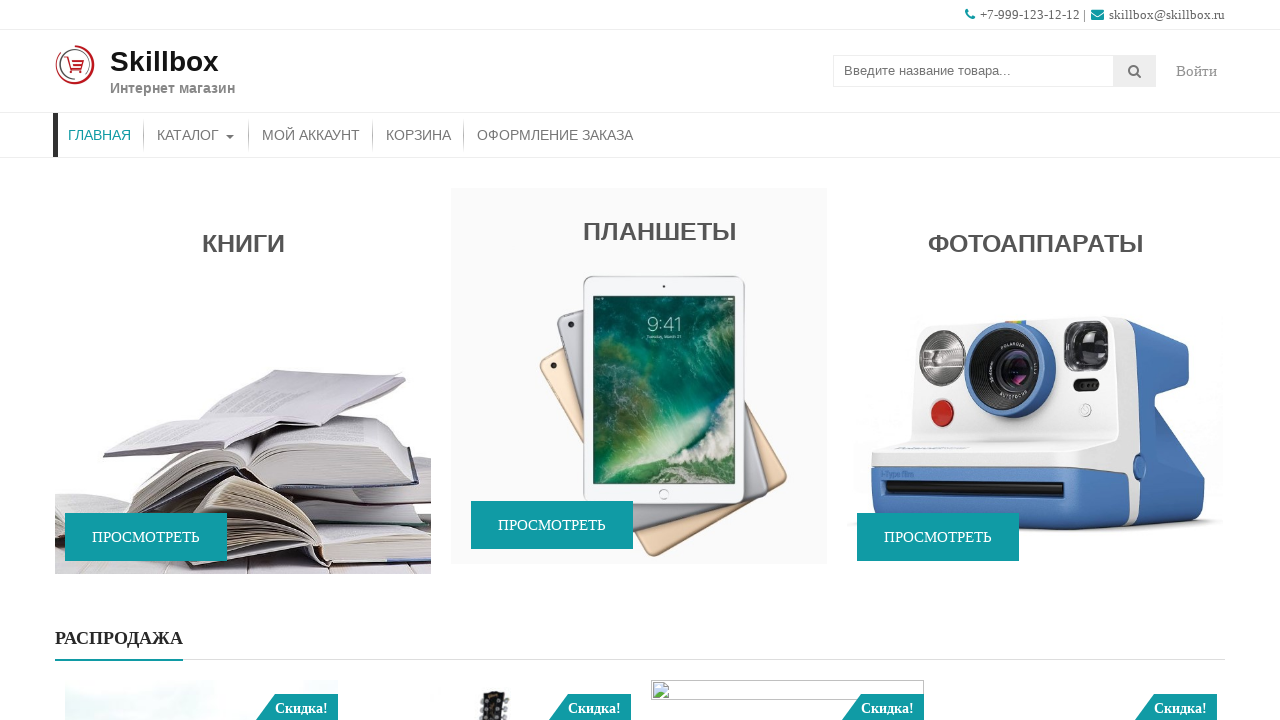